Tests navigation to the Empress Catherine divination page by clicking on the "Divination on Love and Relationships" menu item and then selecting the Empress Catherine option

Starting URL: https://www.predskazanie.ru/

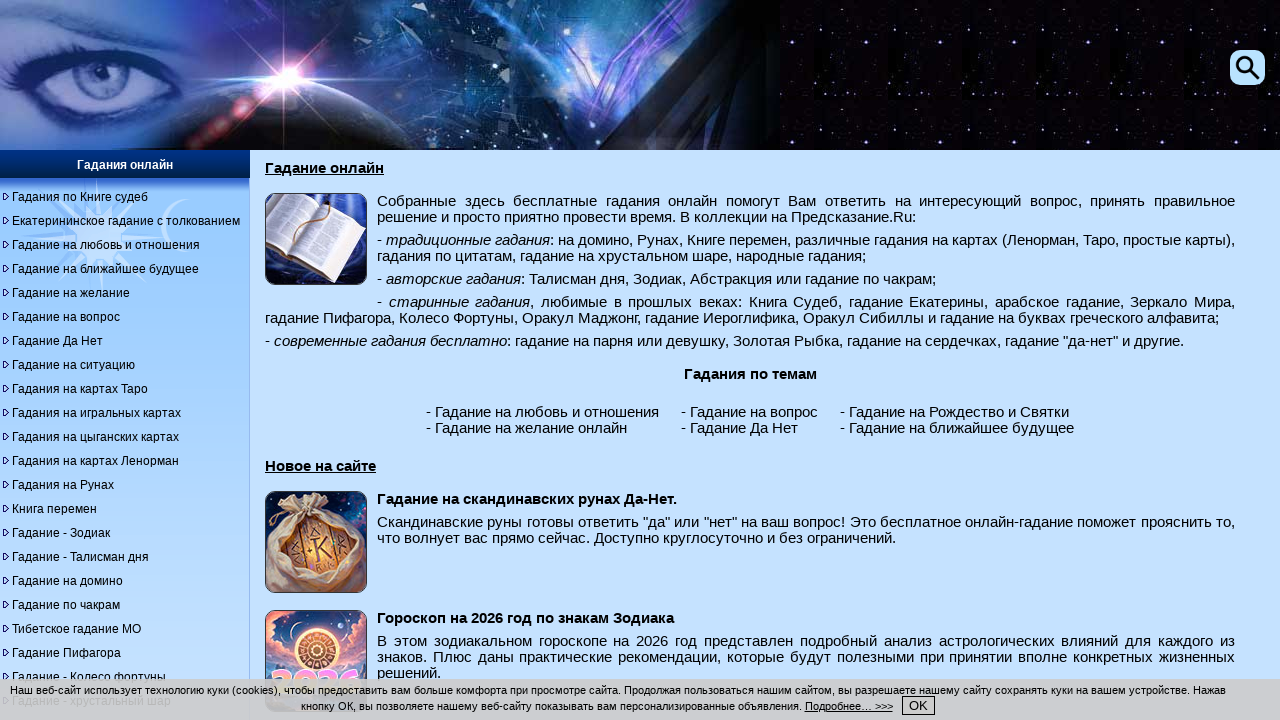

Clicked on 'Divination on Love and Relationships' menu item at (106, 245) on xpath=//div[@id='menu']//a[@title='Гадание на любовь и отношения']
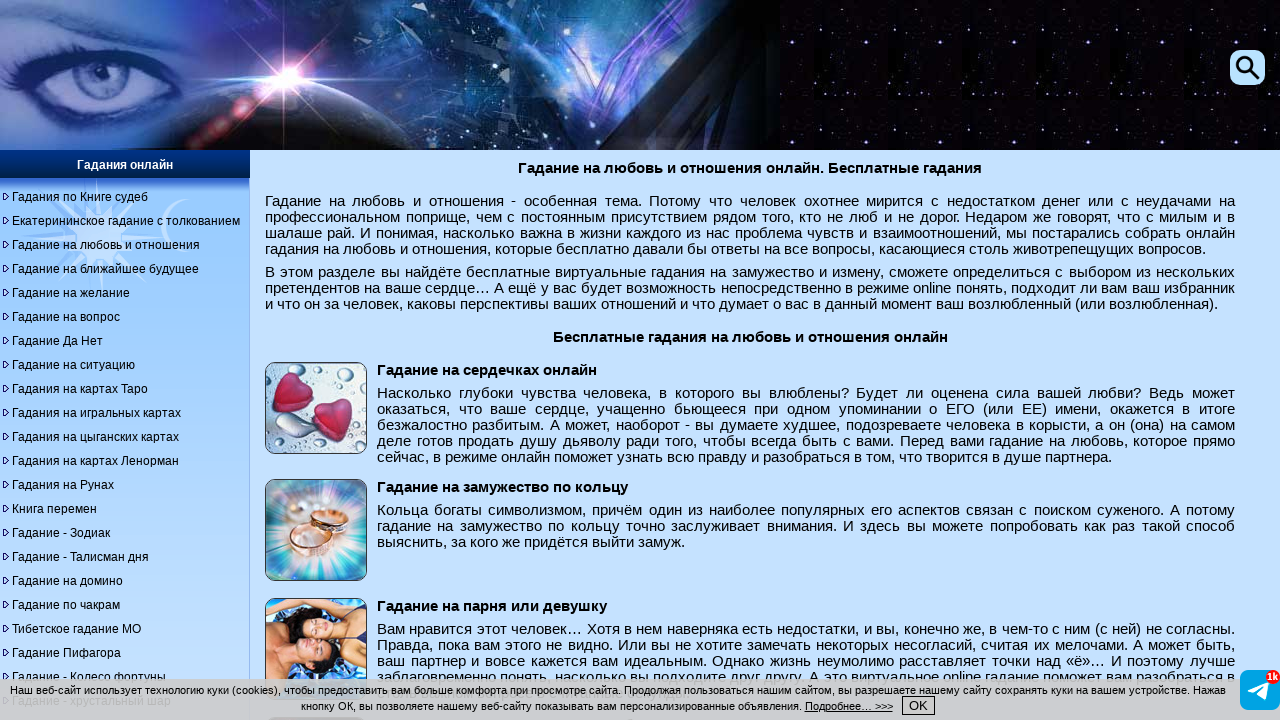

Clicked on Empress Catherine divination image at (316, 360) on xpath=//div[@class='content-layer']//img[@alt='Гадание императрицы Екатерины']
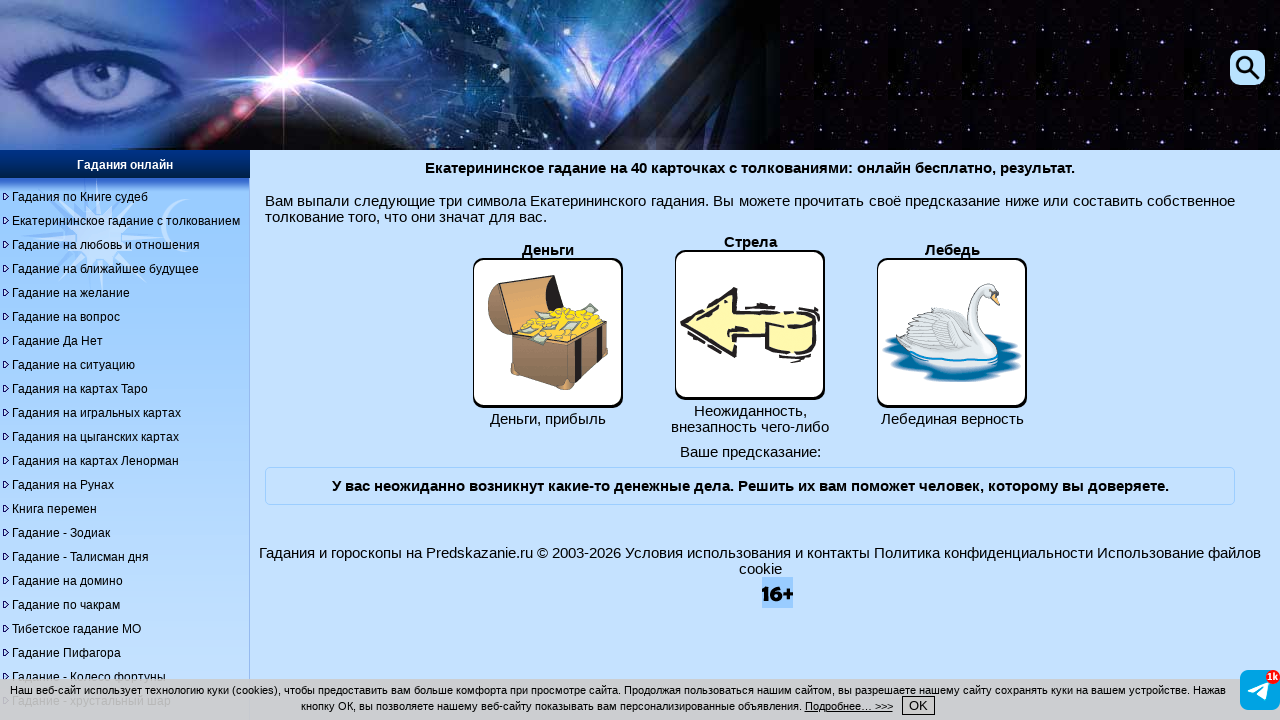

Navigation to Empress Catherine divination page completed
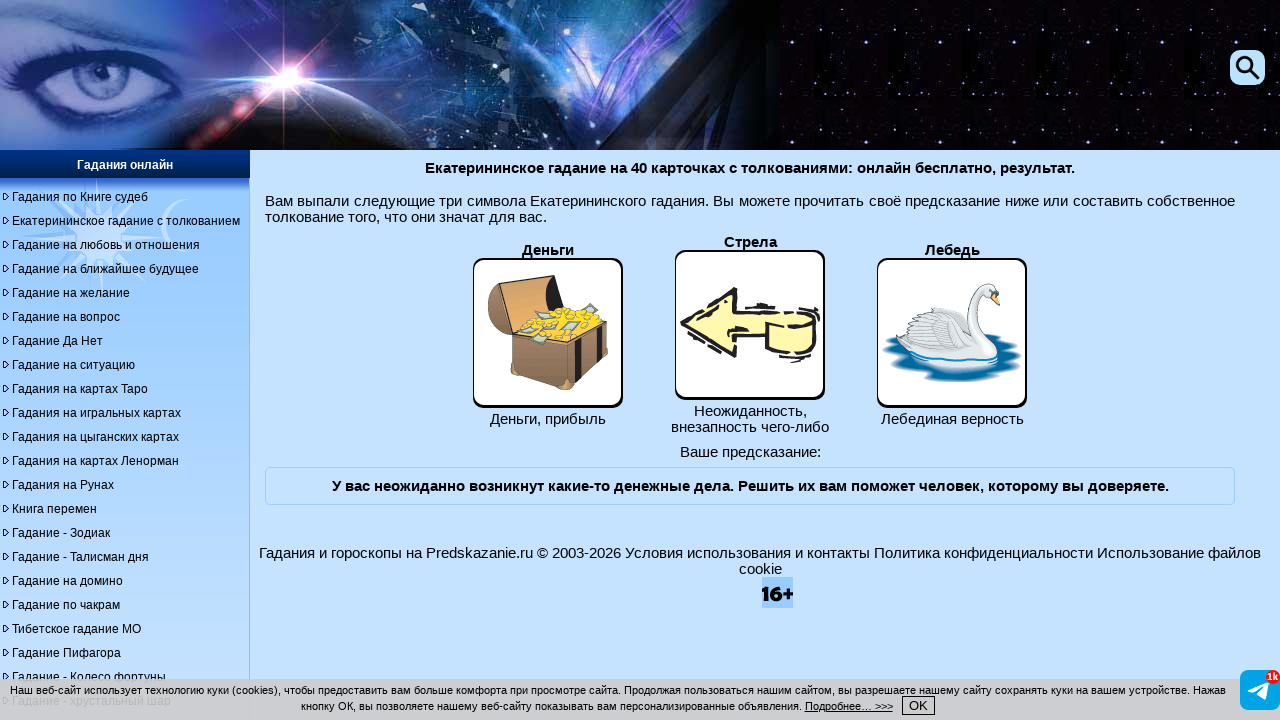

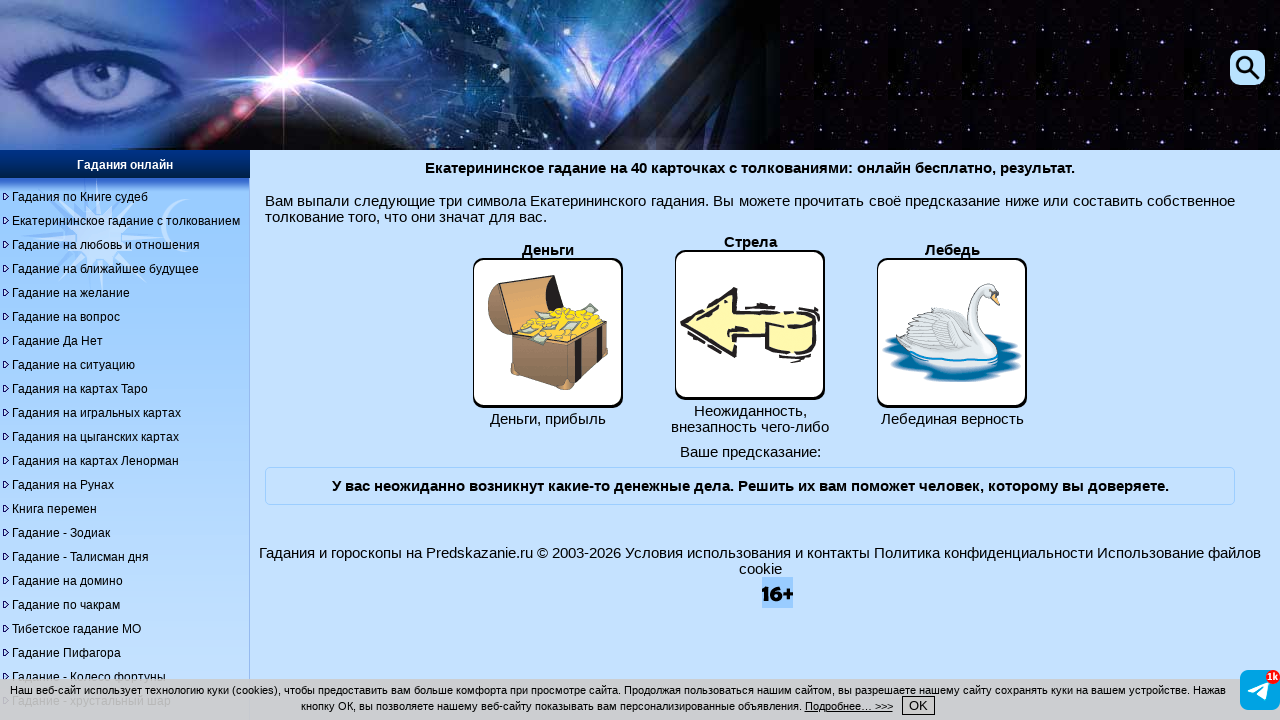